Tests the Back button on question 2 after filling in answers for question 1

Starting URL: https://shemsvcollege.github.io/Trivia/

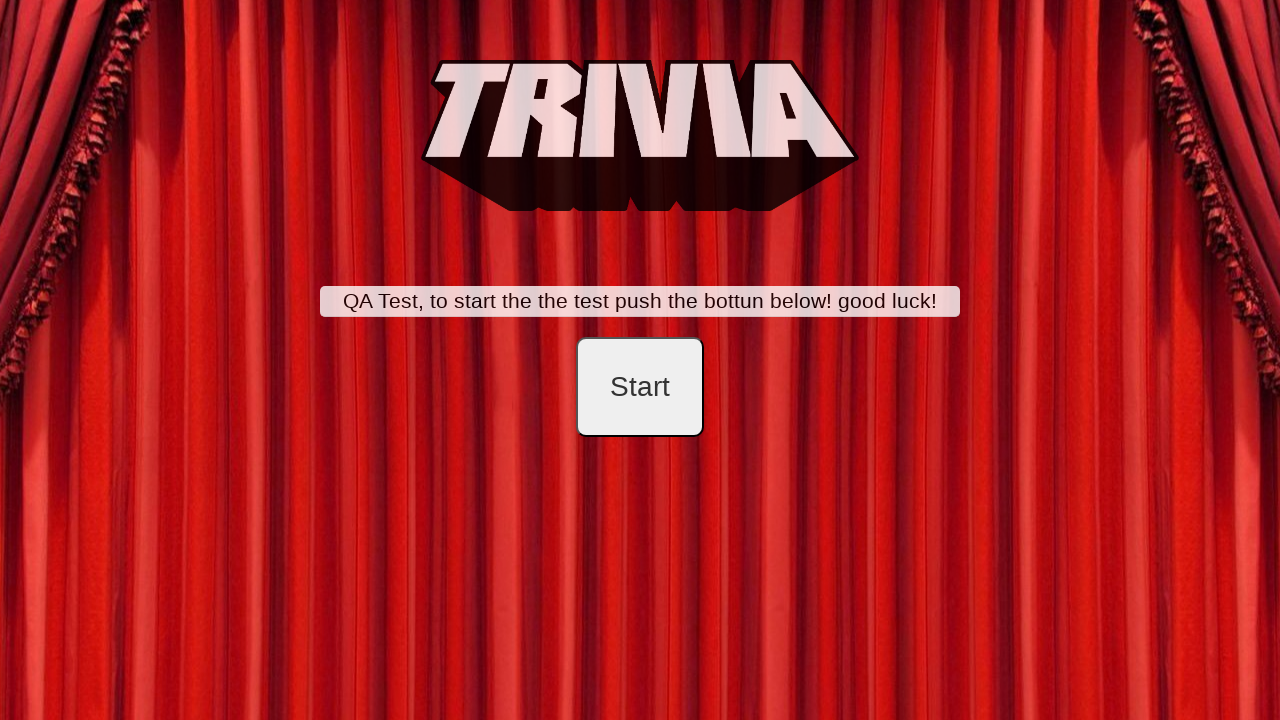

Clicked start button to begin trivia at (640, 387) on #startB
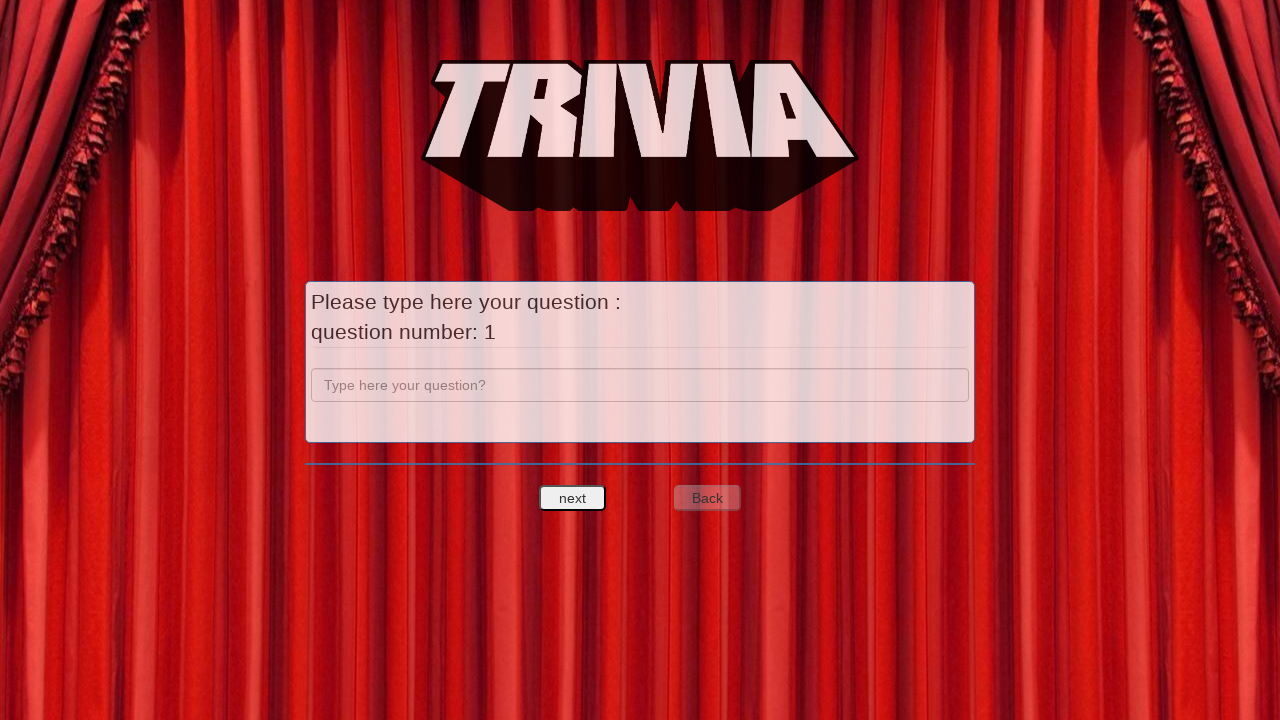

Filled question field with 'a' on input[name='question']
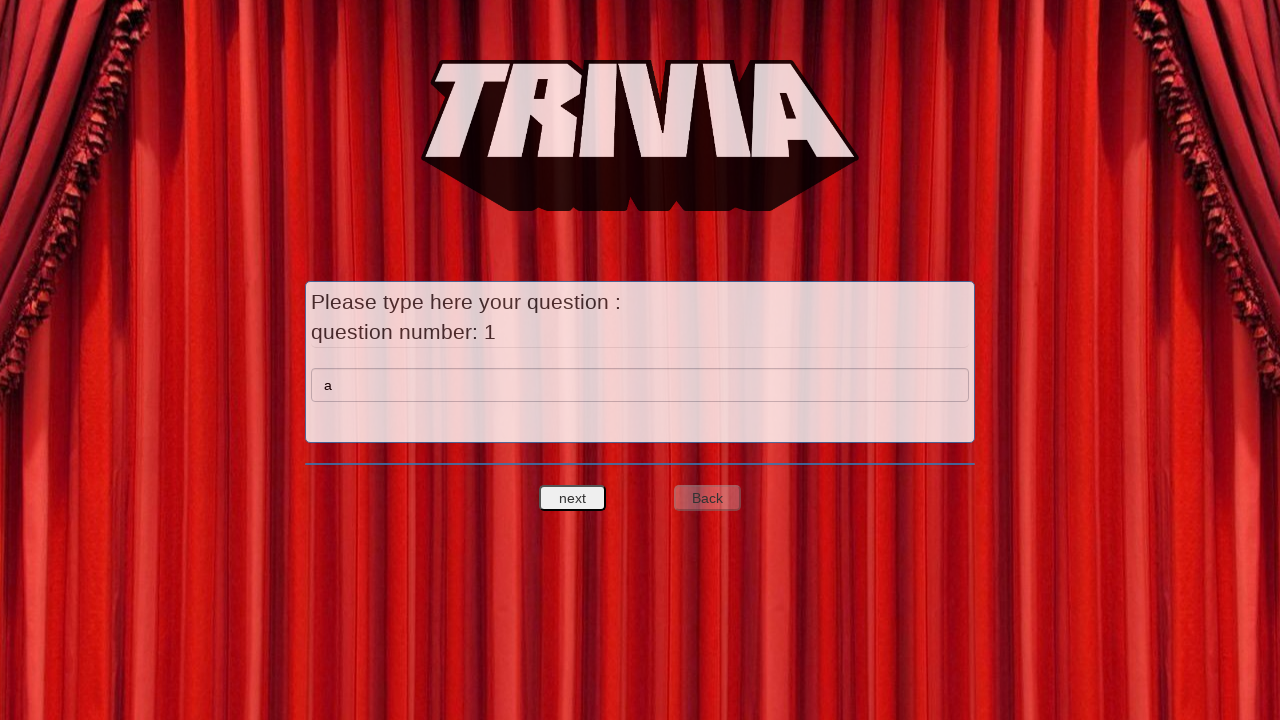

Clicked next question button to proceed to question 2 at (573, 498) on #nextquest
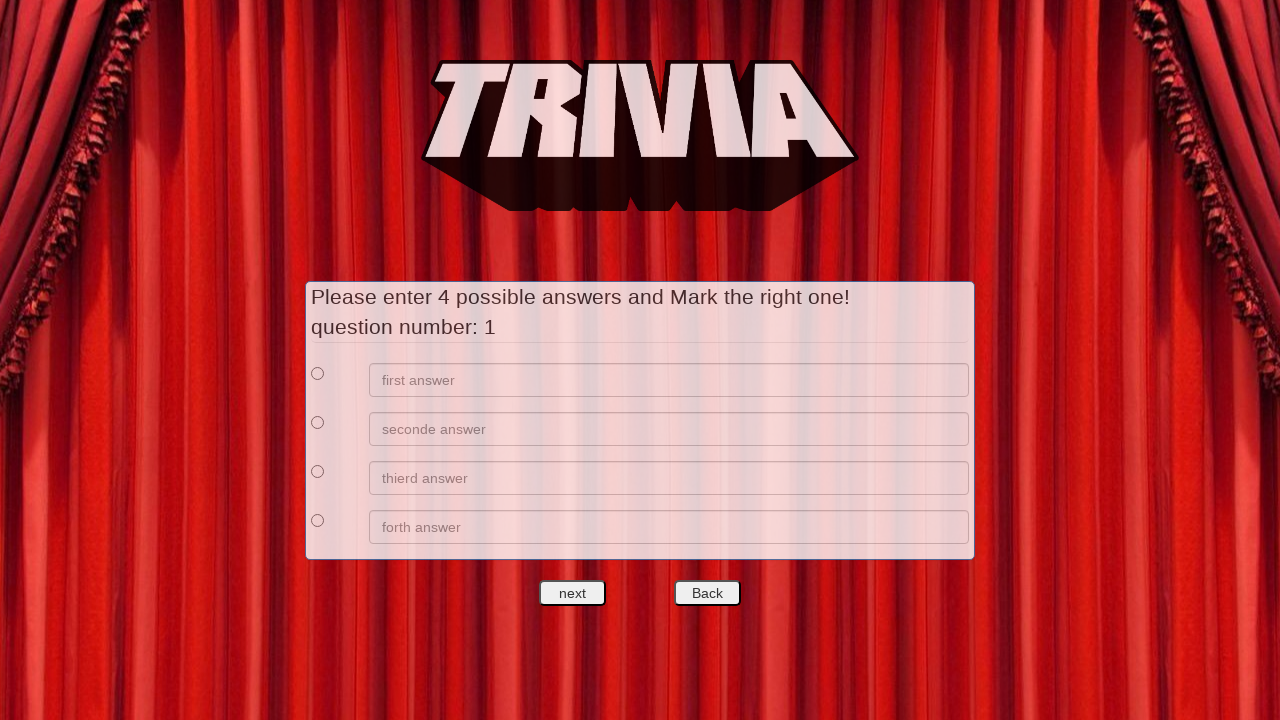

Filled first answer field with 'a' on //*[@id='answers']/div[1]/div[2]/input
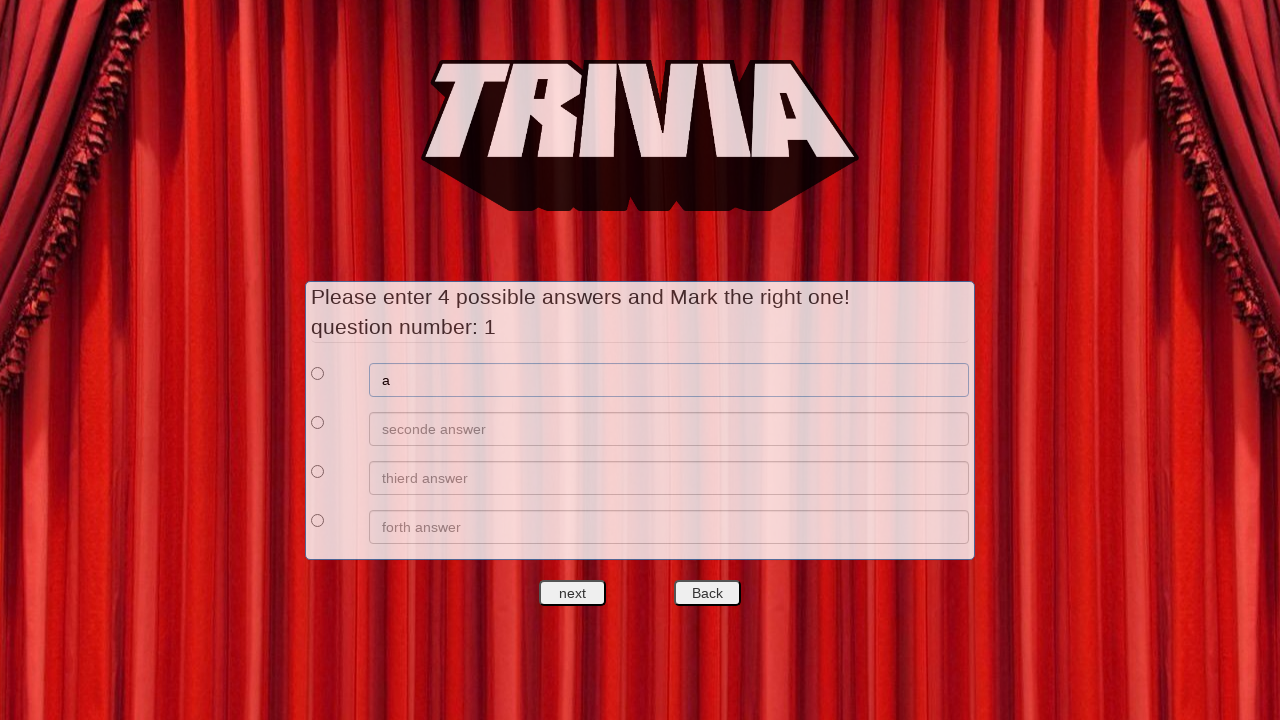

Filled second answer field with 'b' on //*[@id='answers']/div[2]/div[2]/input
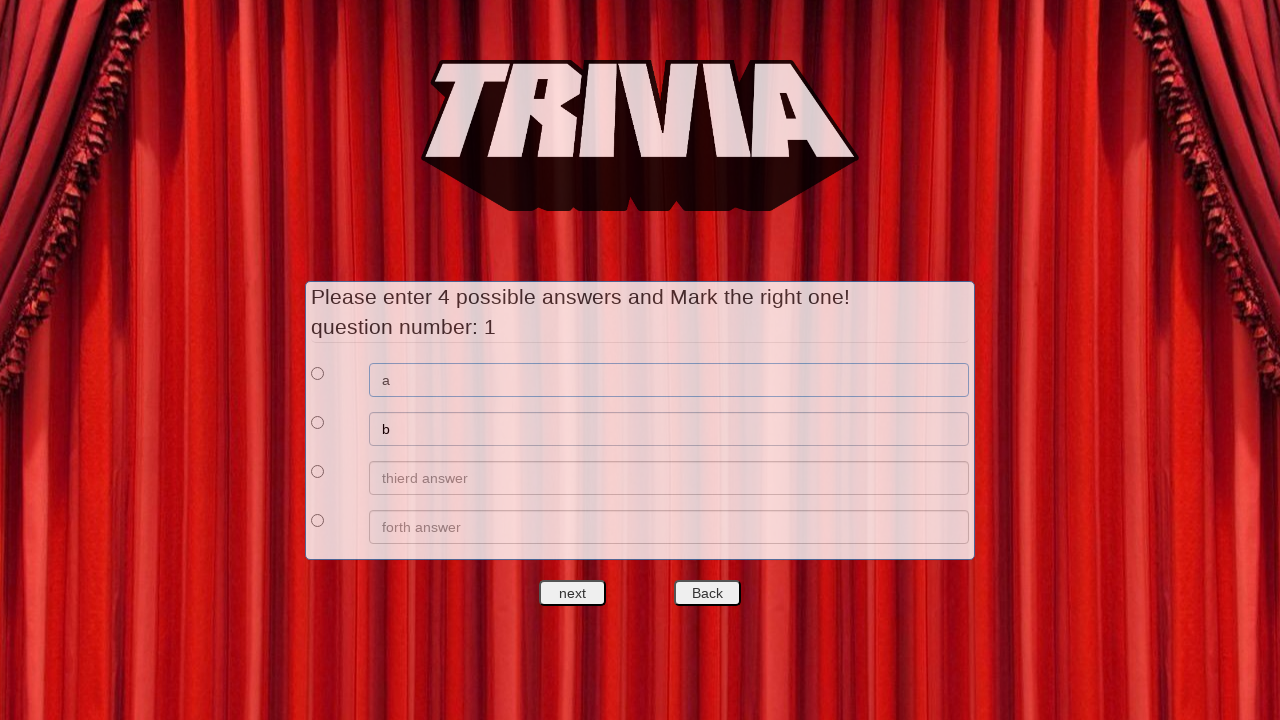

Filled third answer field with 'c' on //*[@id='answers']/div[3]/div[2]/input
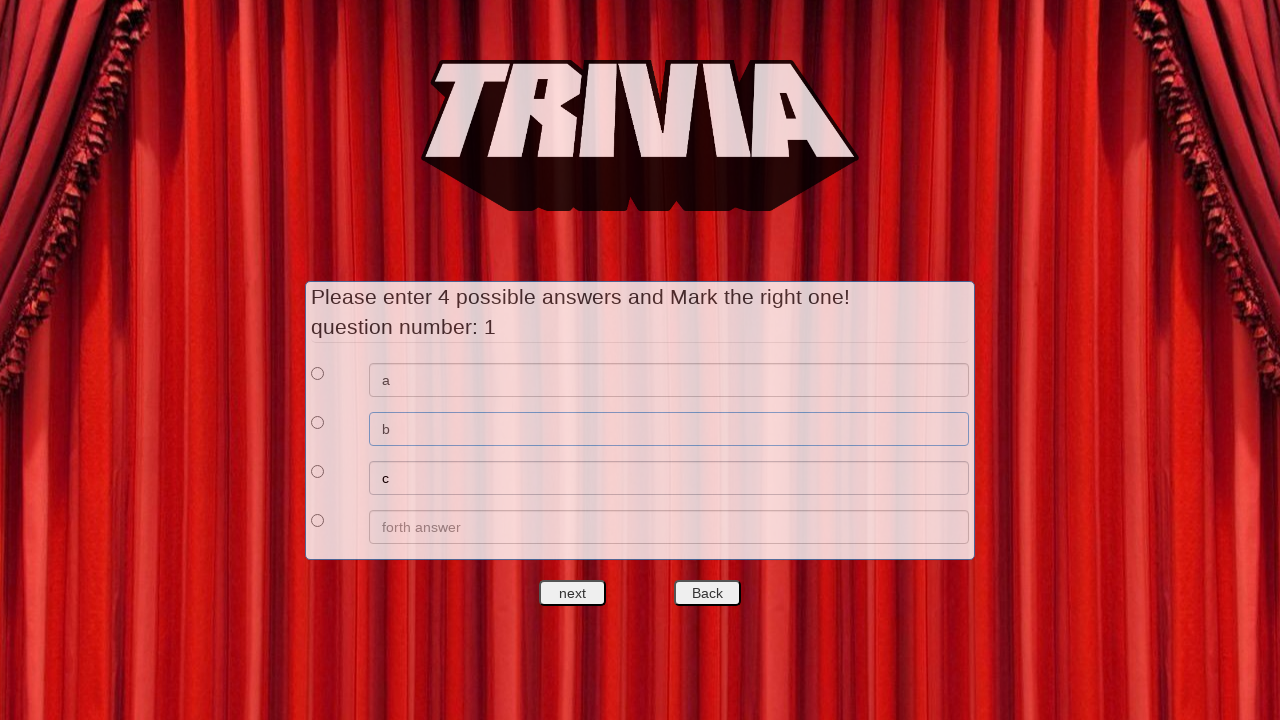

Filled fourth answer field with 'd' on //*[@id='answers']/div[4]/div[2]/input
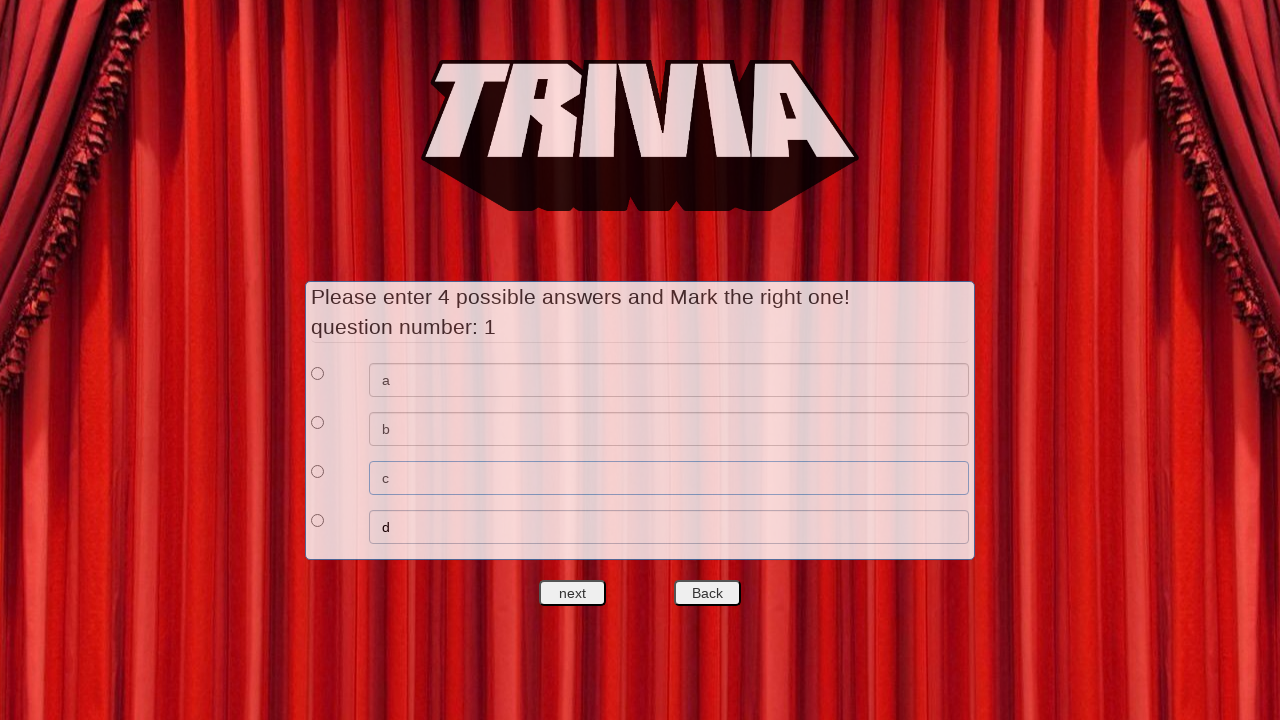

Selected first answer as correct option at (318, 373) on xpath=//*[@id='answers']/div[1]/div[1]/input
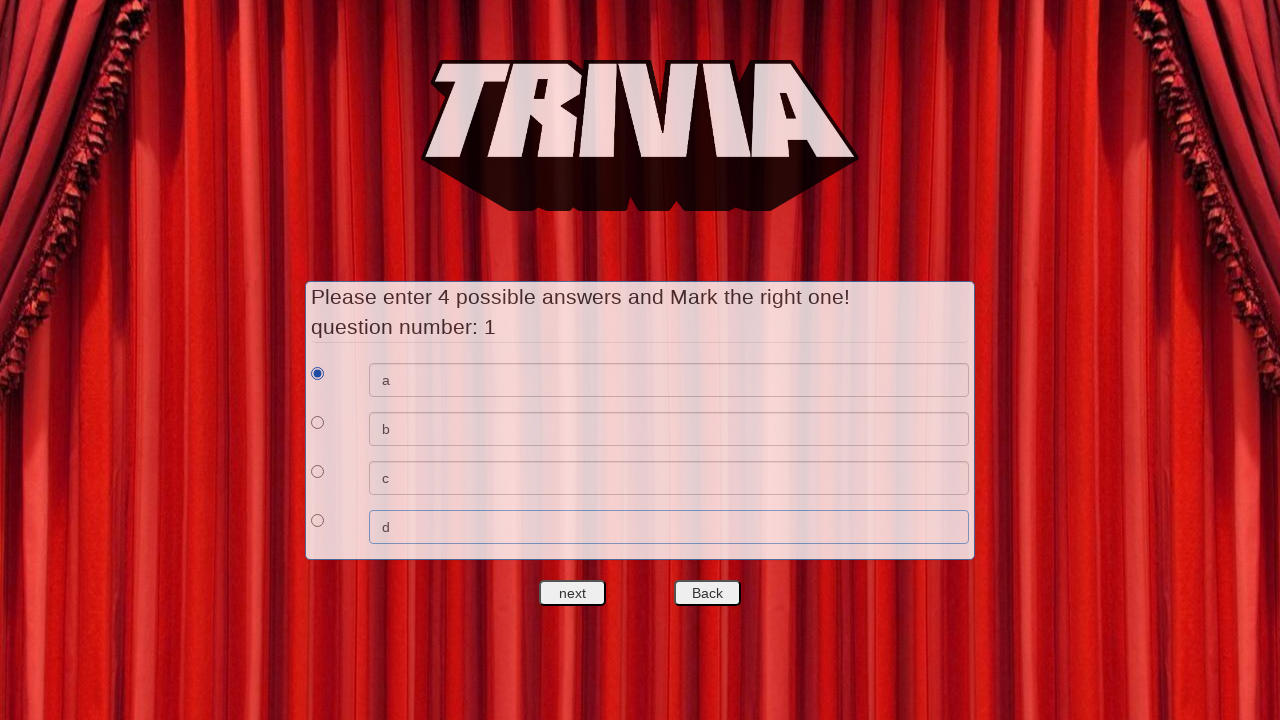

Clicked next question button to proceed to question 2 at (573, 593) on #nextquest
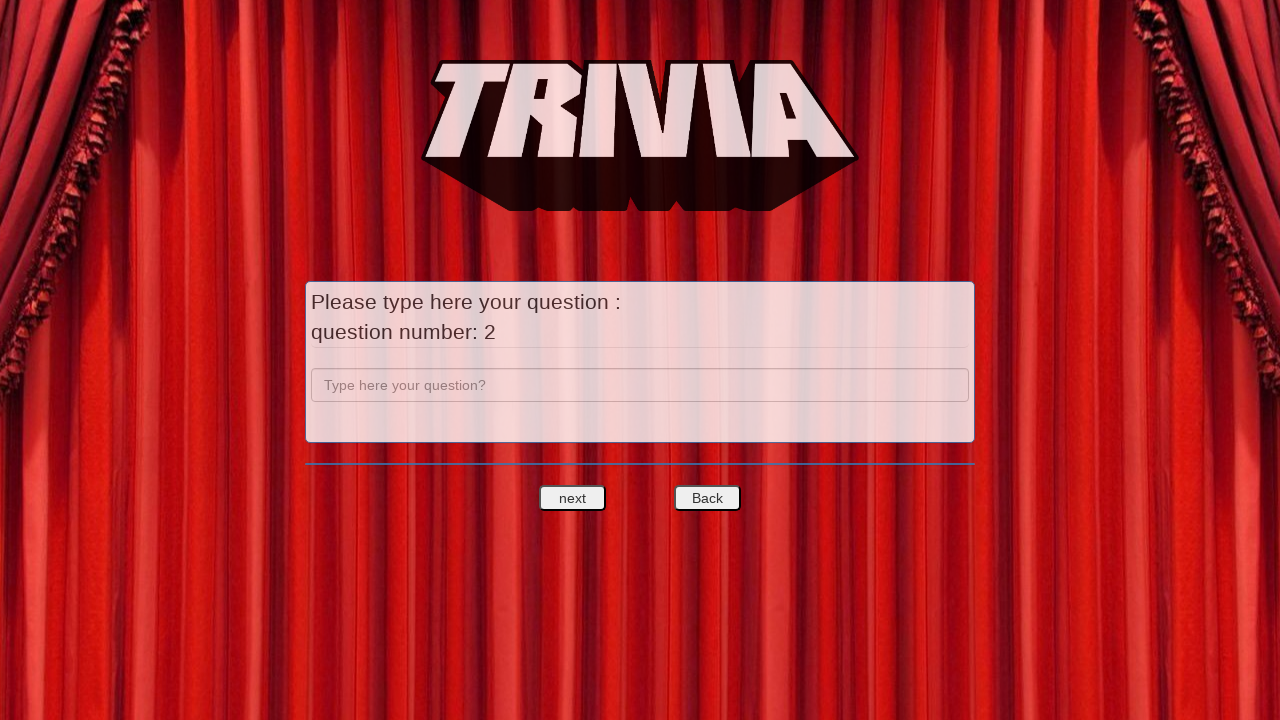

Clicked back button to return to question 1 at (707, 498) on #backquest
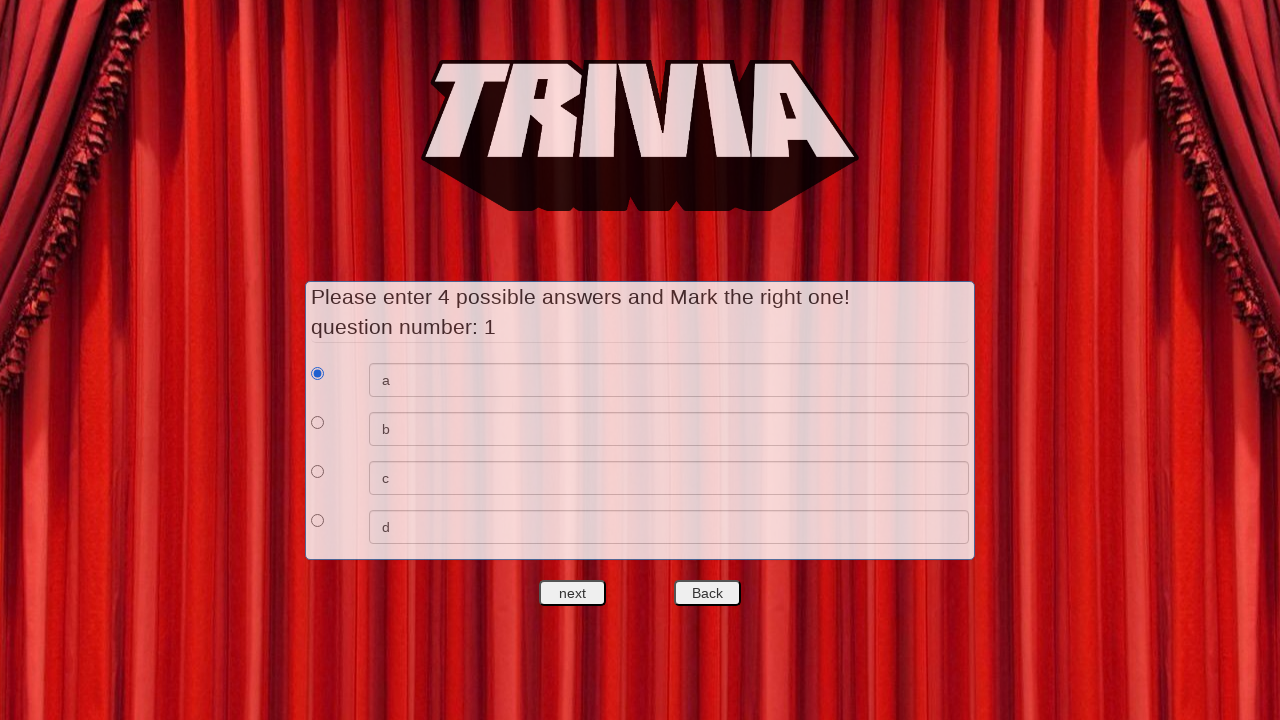

Verified first answer radio button is visible and enabled after returning to question 1
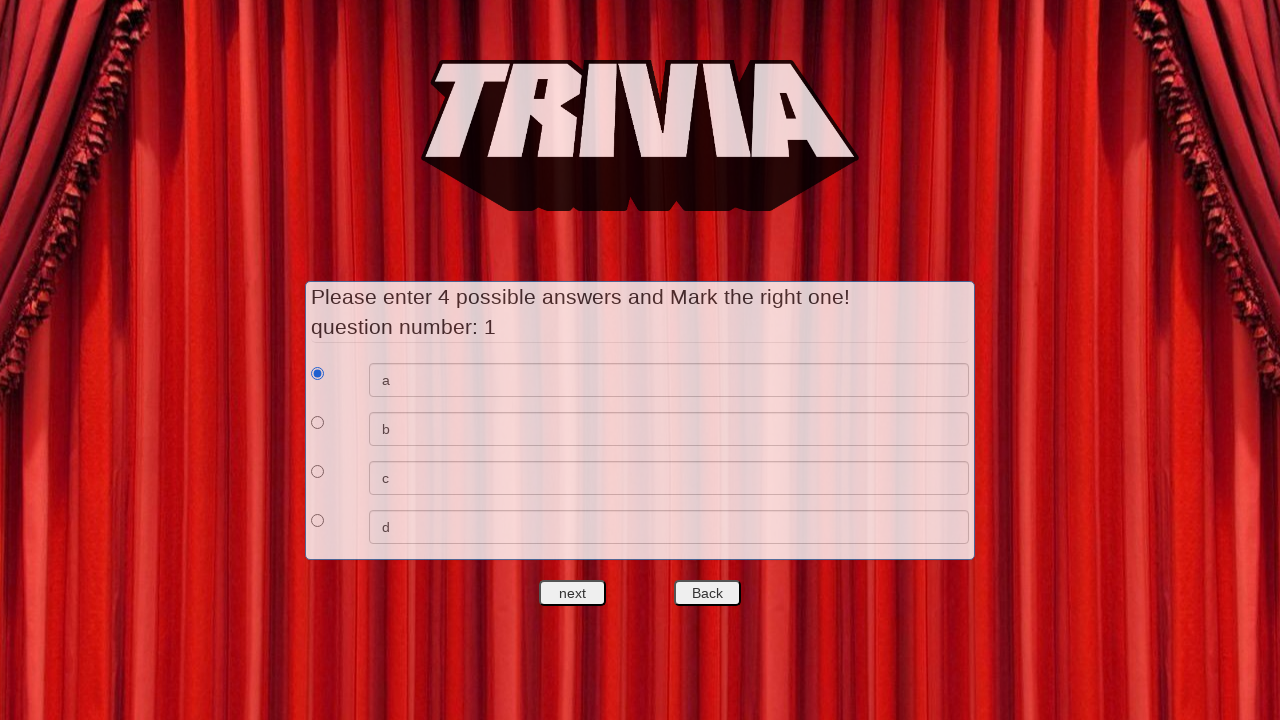

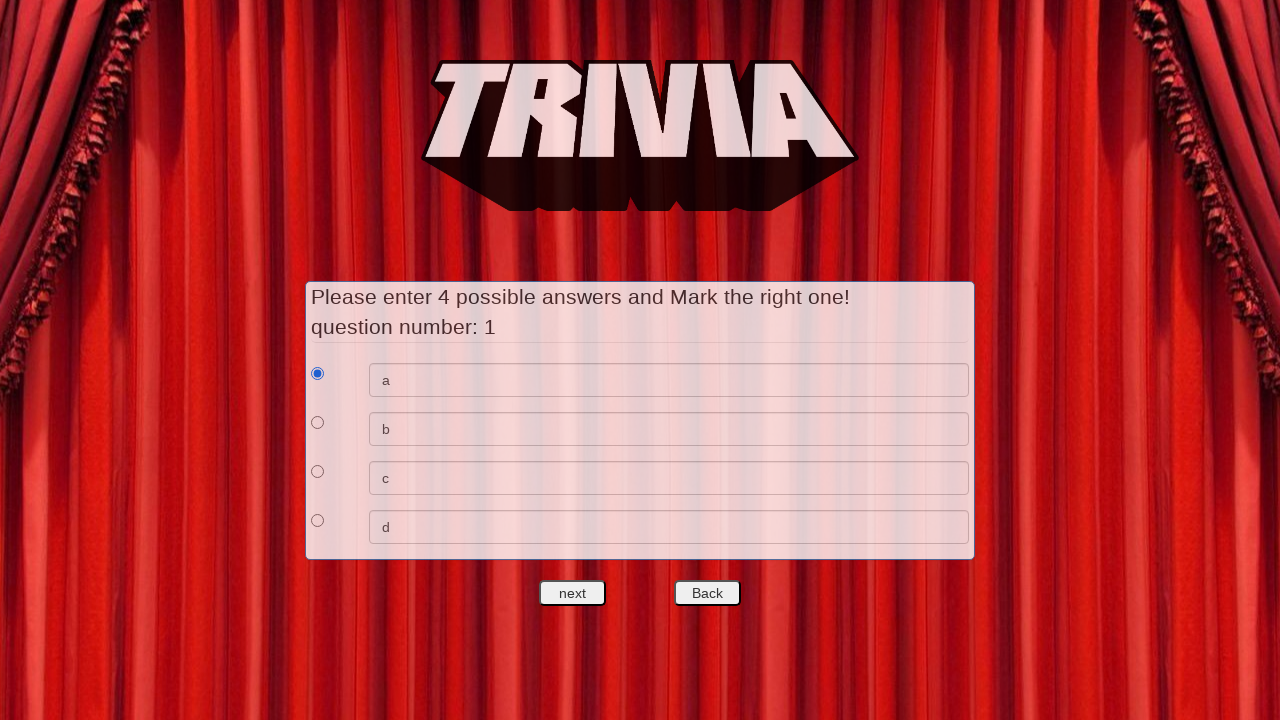